Tests alert handling by clicking a button that triggers a JavaScript alert, waiting for the alert to appear, and accepting it

Starting URL: https://www.tutorialspoint.com/selenium/practice/alerts.php

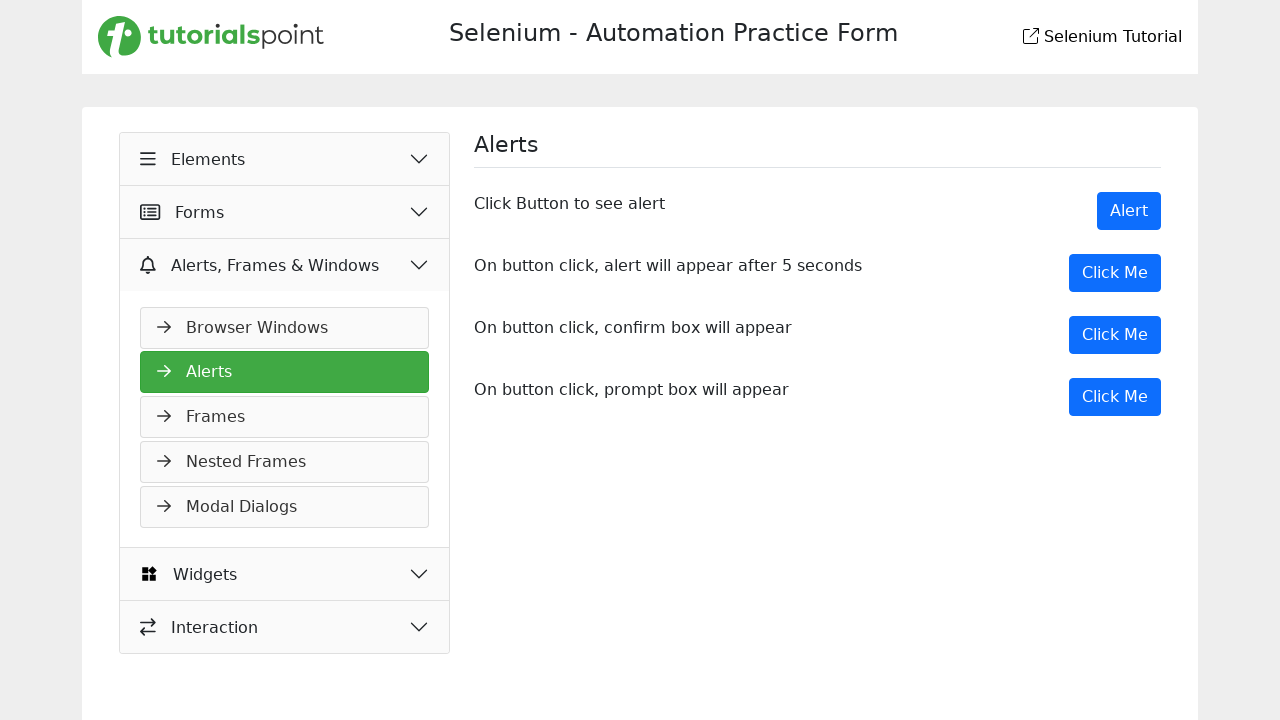

Clicked the button that triggers the JavaScript alert at (1115, 273) on xpath=//button[text()='Click Me'][@onclick='myMessage()']
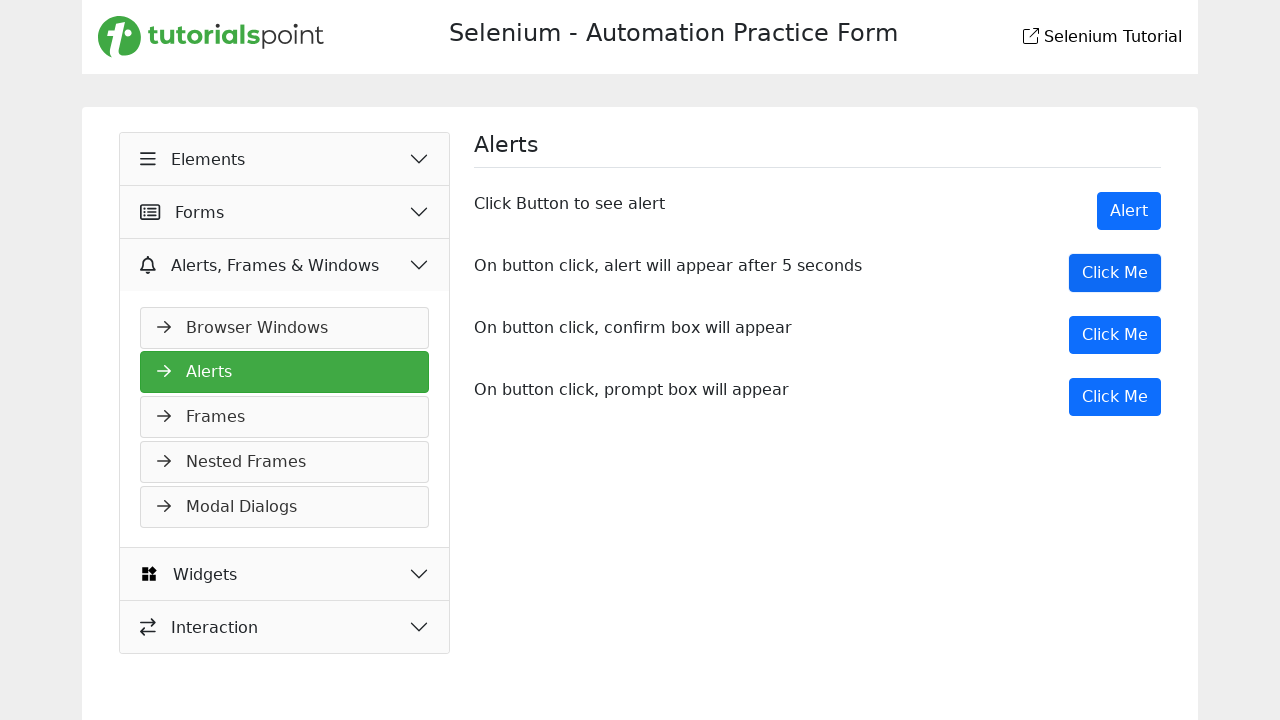

Set up dialog handler to accept alerts
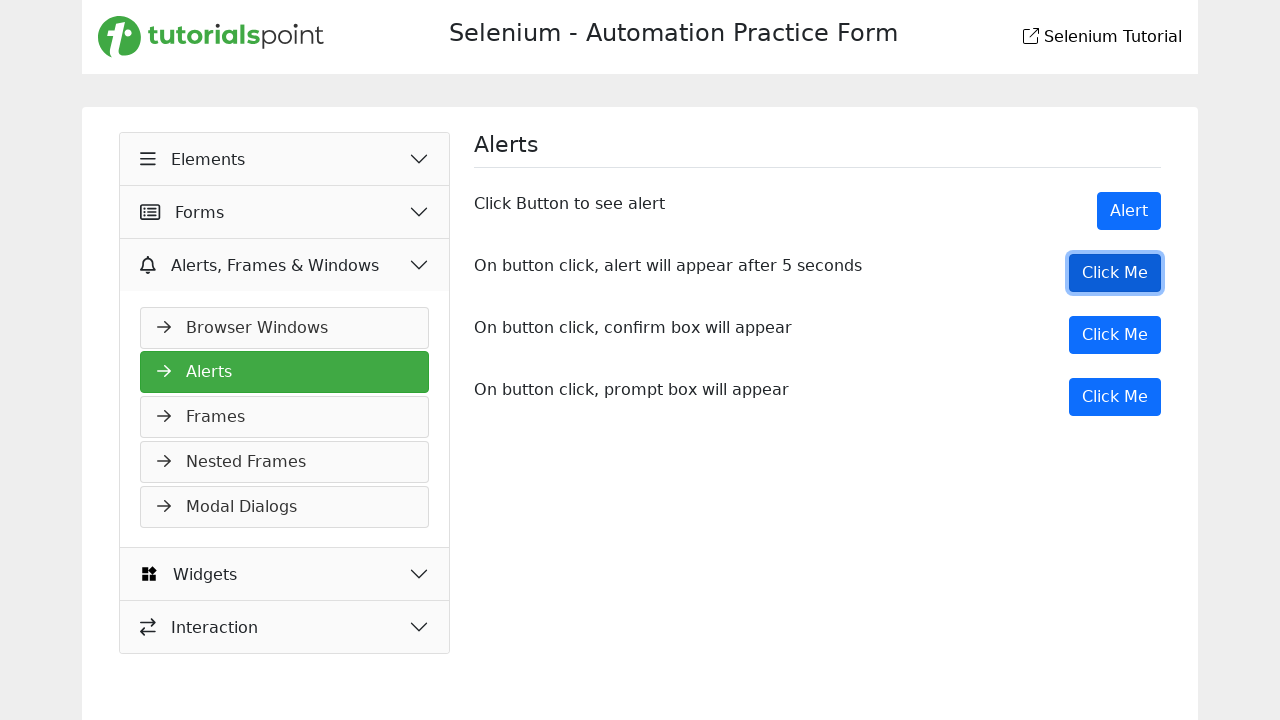

Waited 500ms to ensure dialog handler is ready
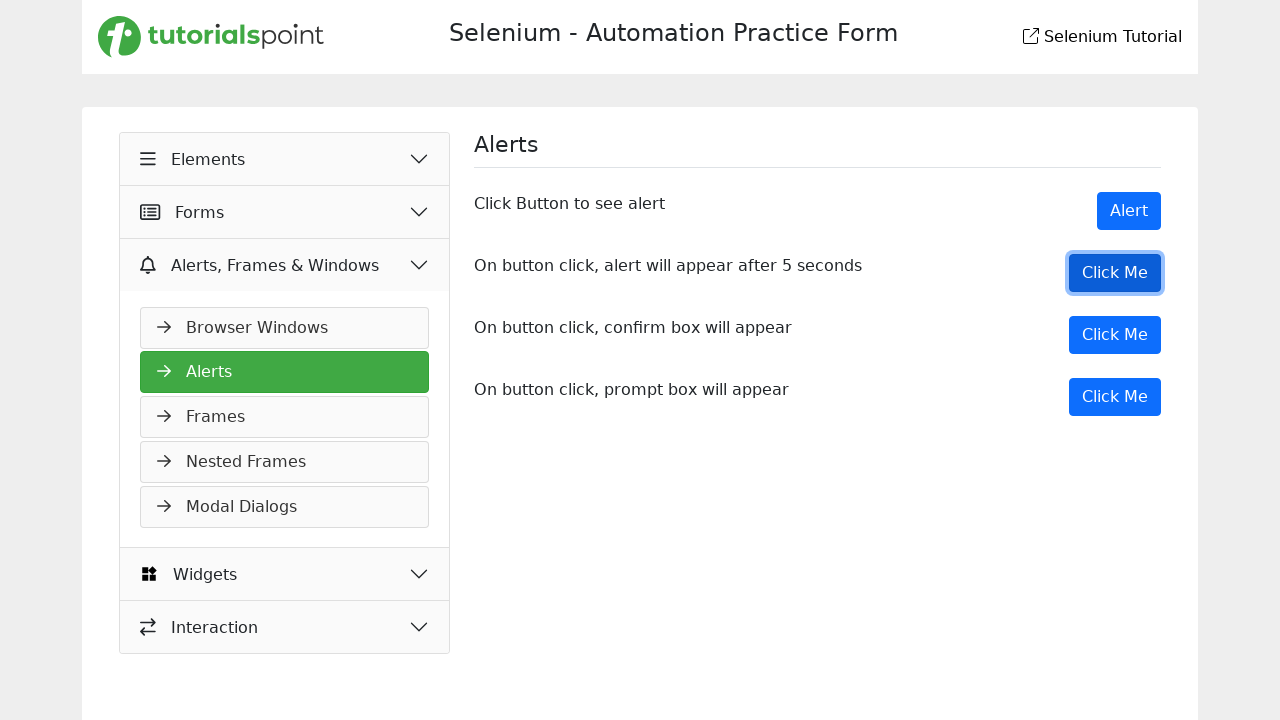

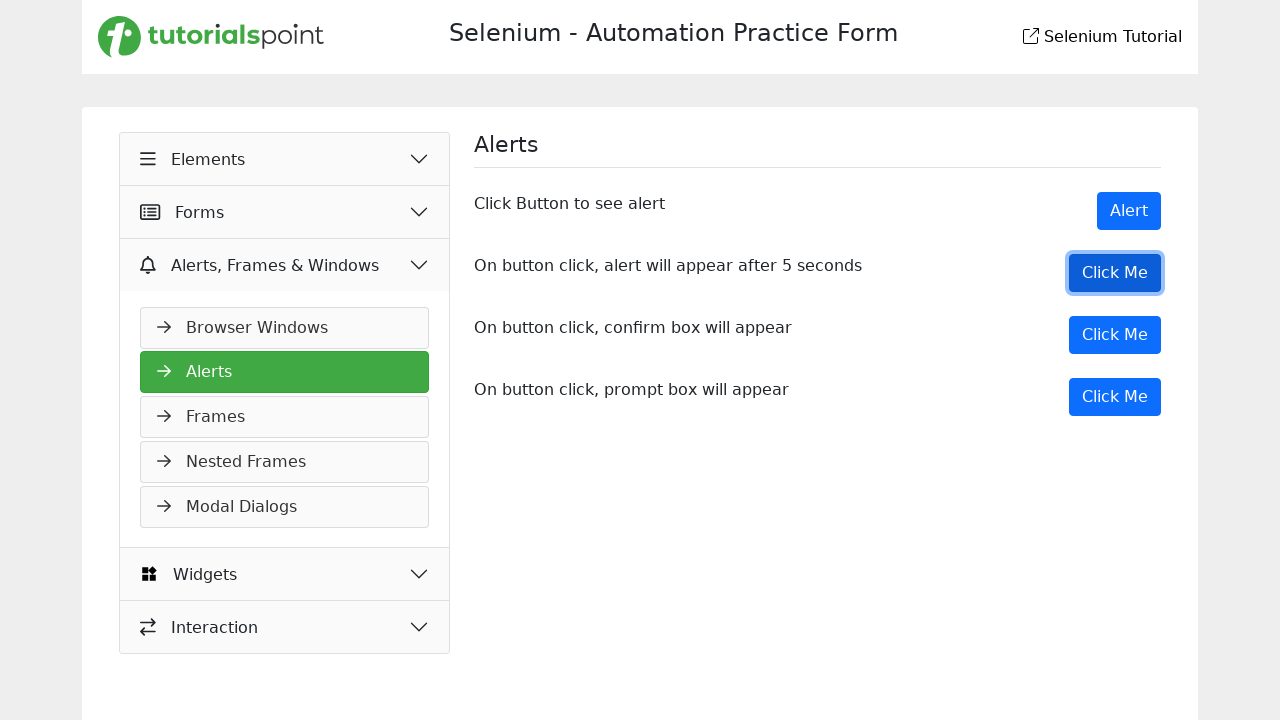